Tests JavaScript alert handling by clicking buttons that trigger alerts and accepting/dismissing them

Starting URL: https://echoecho.com/javascript4.htm

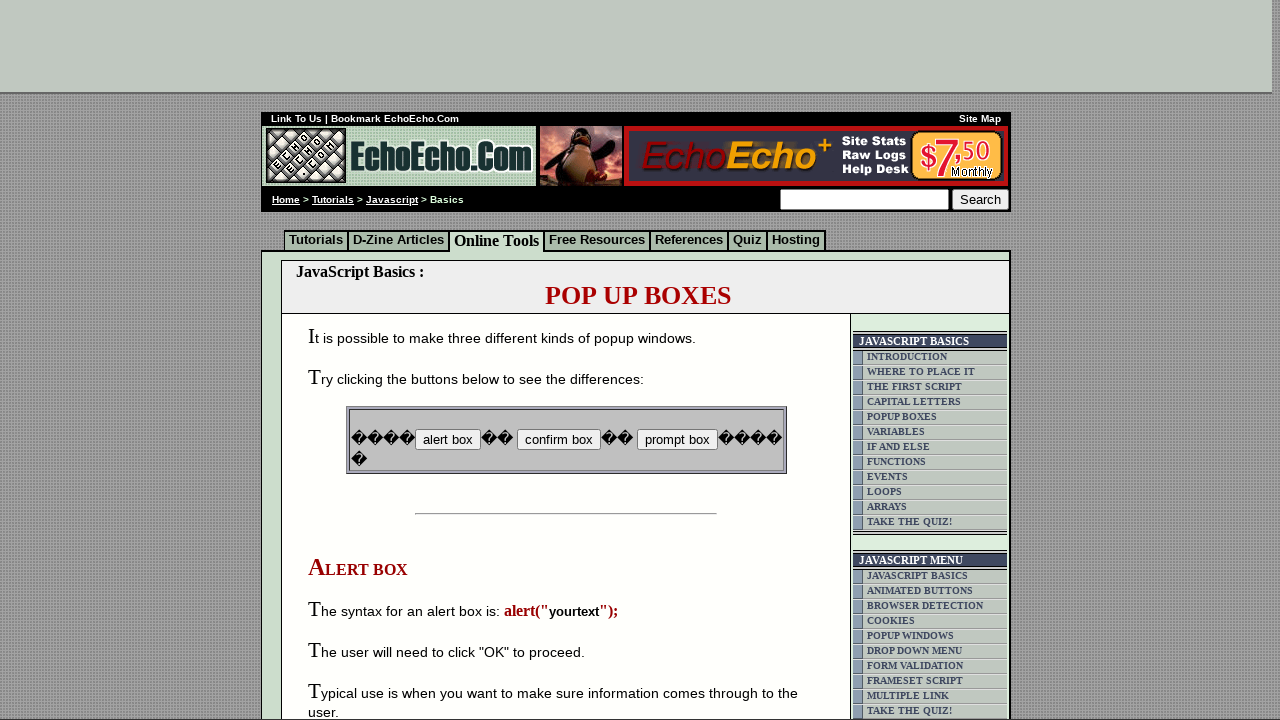

Clicked first button to trigger alert at (448, 440) on input[name='B1']
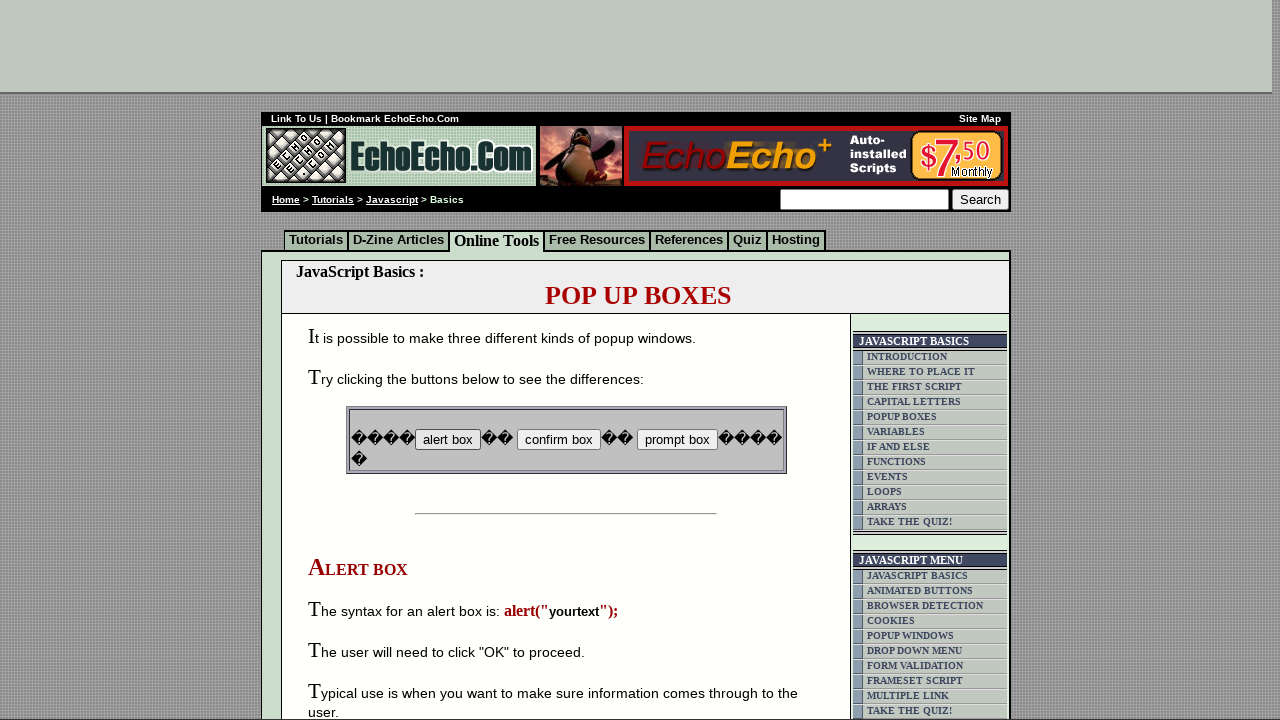

Set up dialog handler to accept alerts
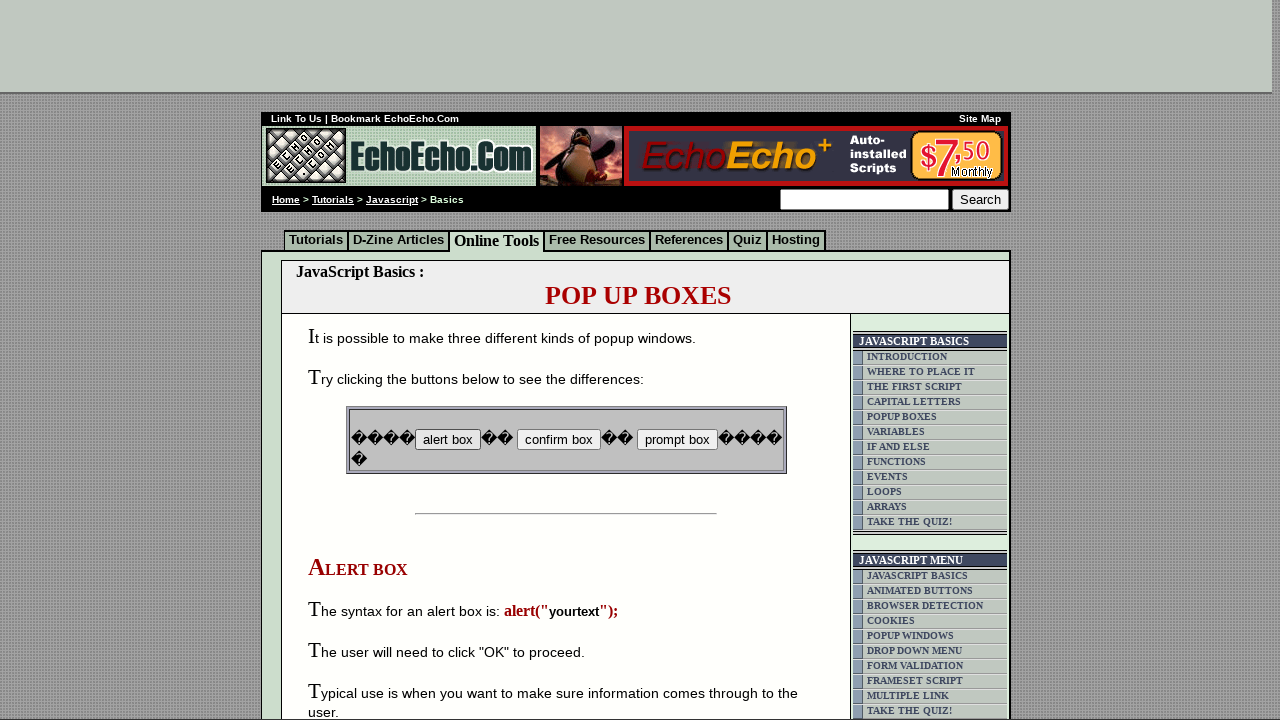

Brief wait for alert handling
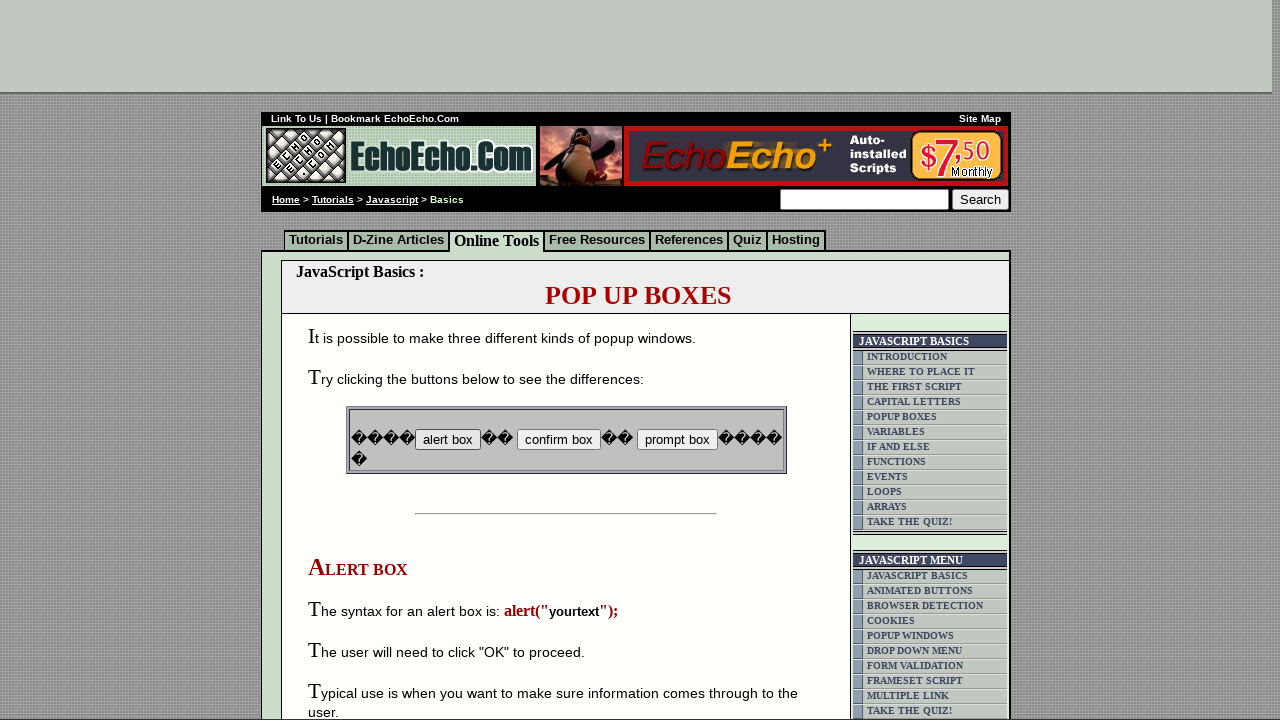

Clicked second button to trigger another alert at (558, 440) on input[name='B2']
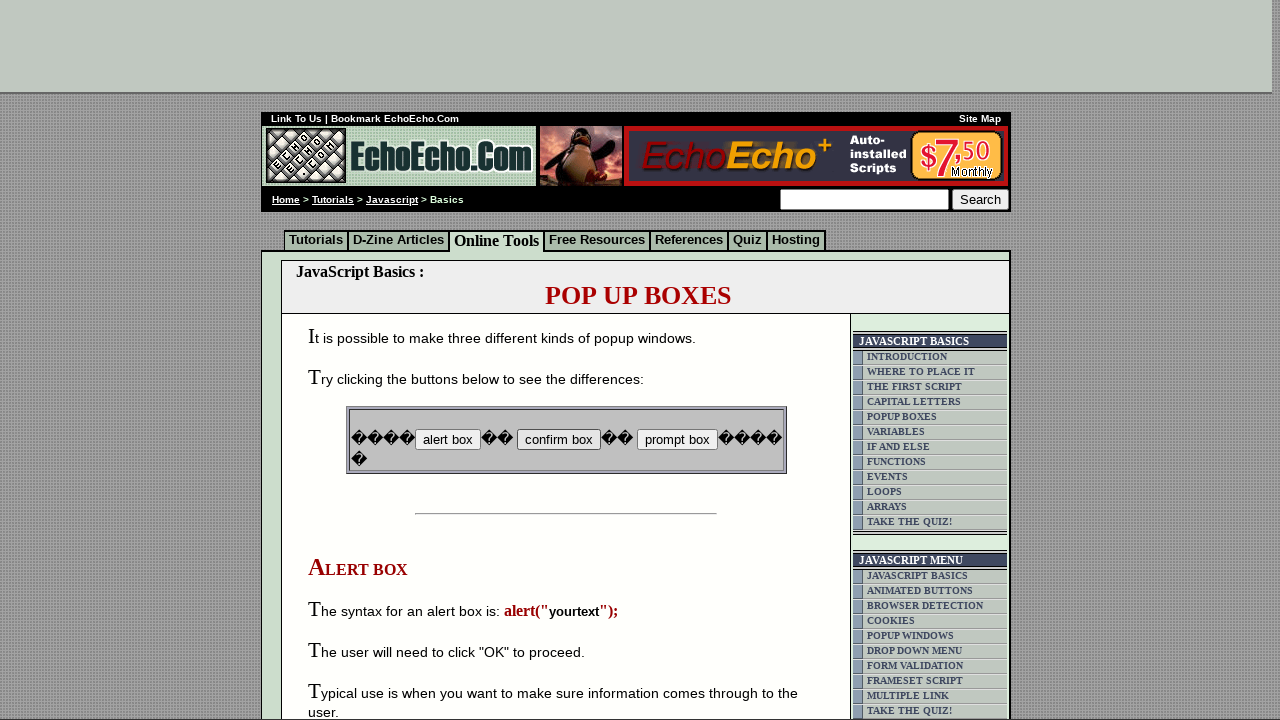

Set up dialog handler to dismiss alert
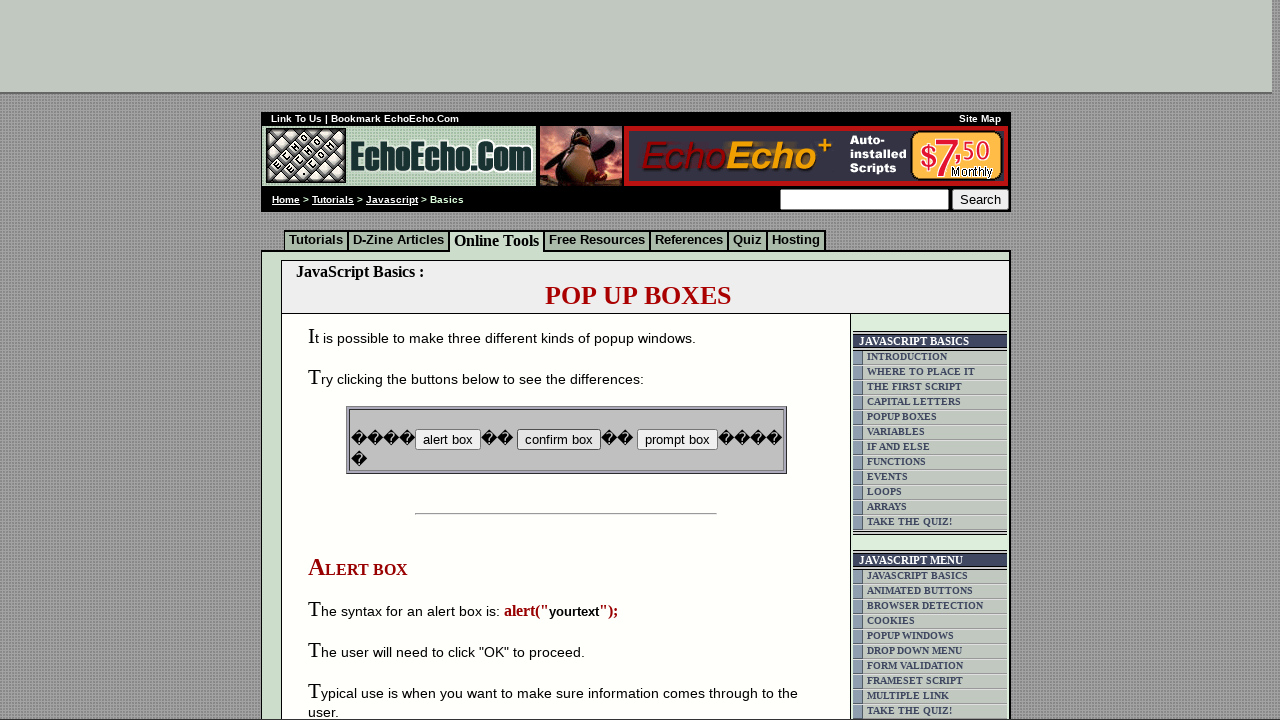

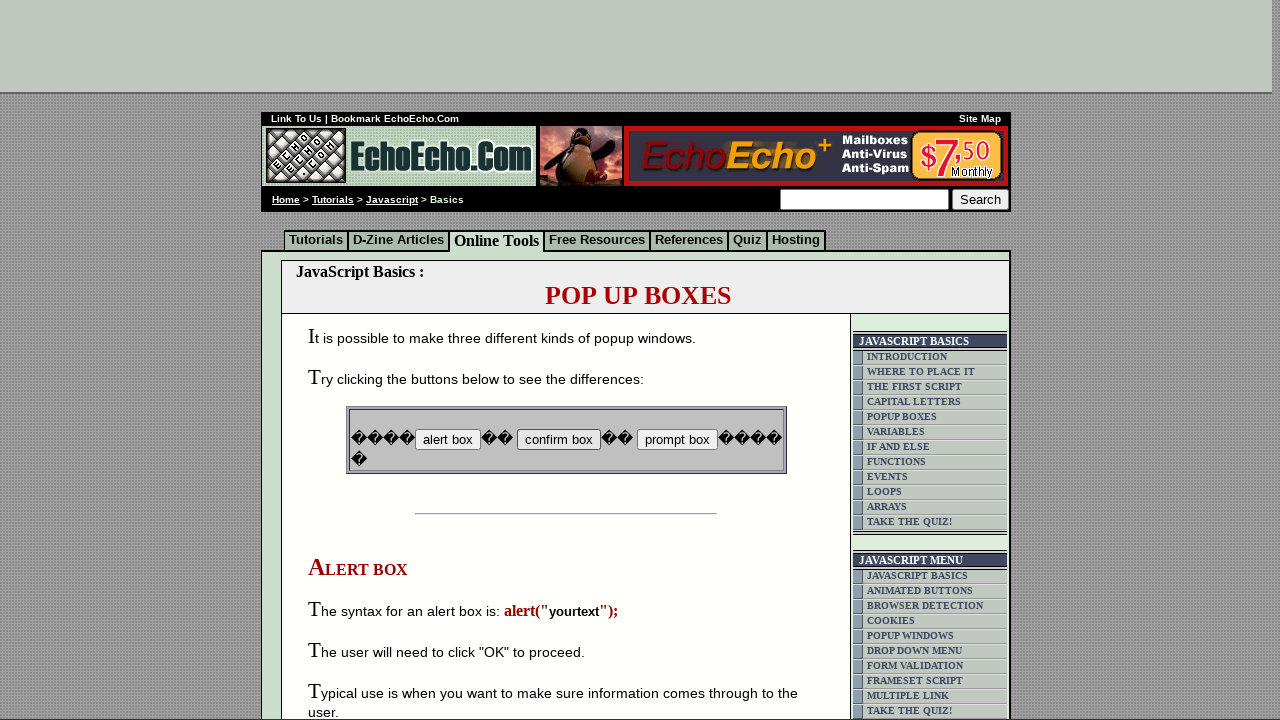